Tests that clicking the login button without entering credentials keeps the user on the same login page (URL verification for form validation behavior)

Starting URL: https://demoqa.com/login

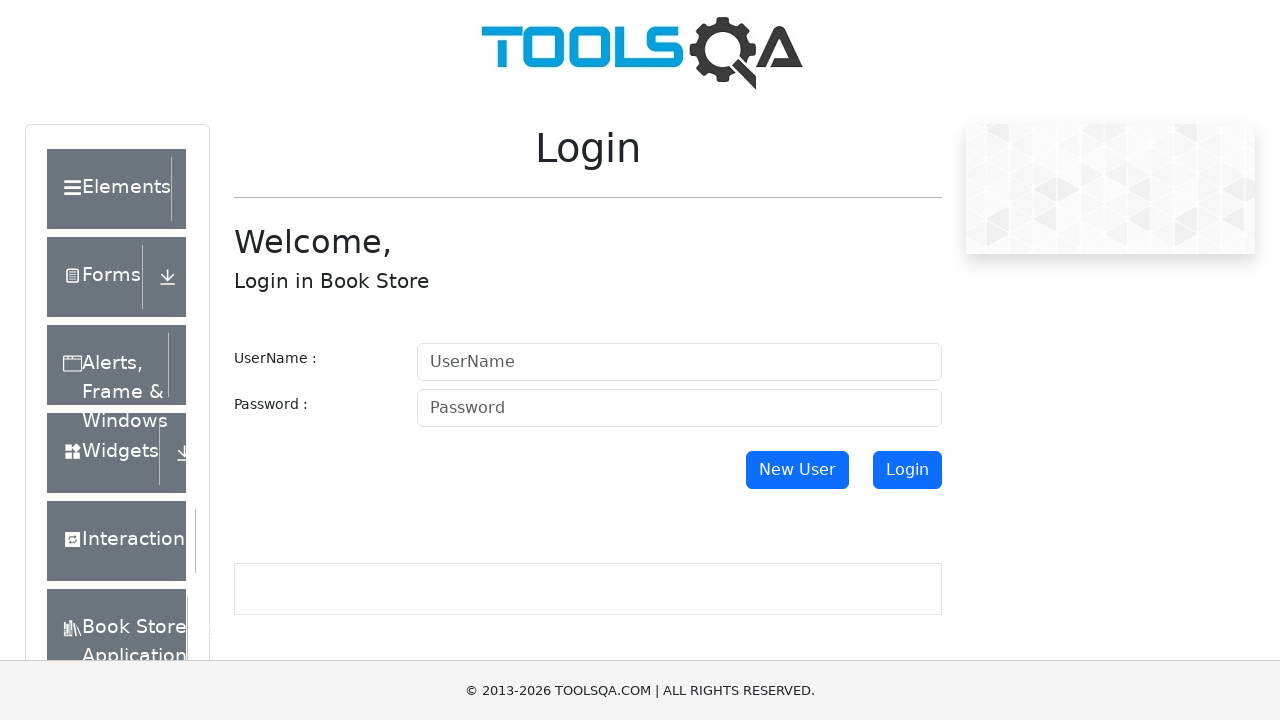

Stored initial URL from login page
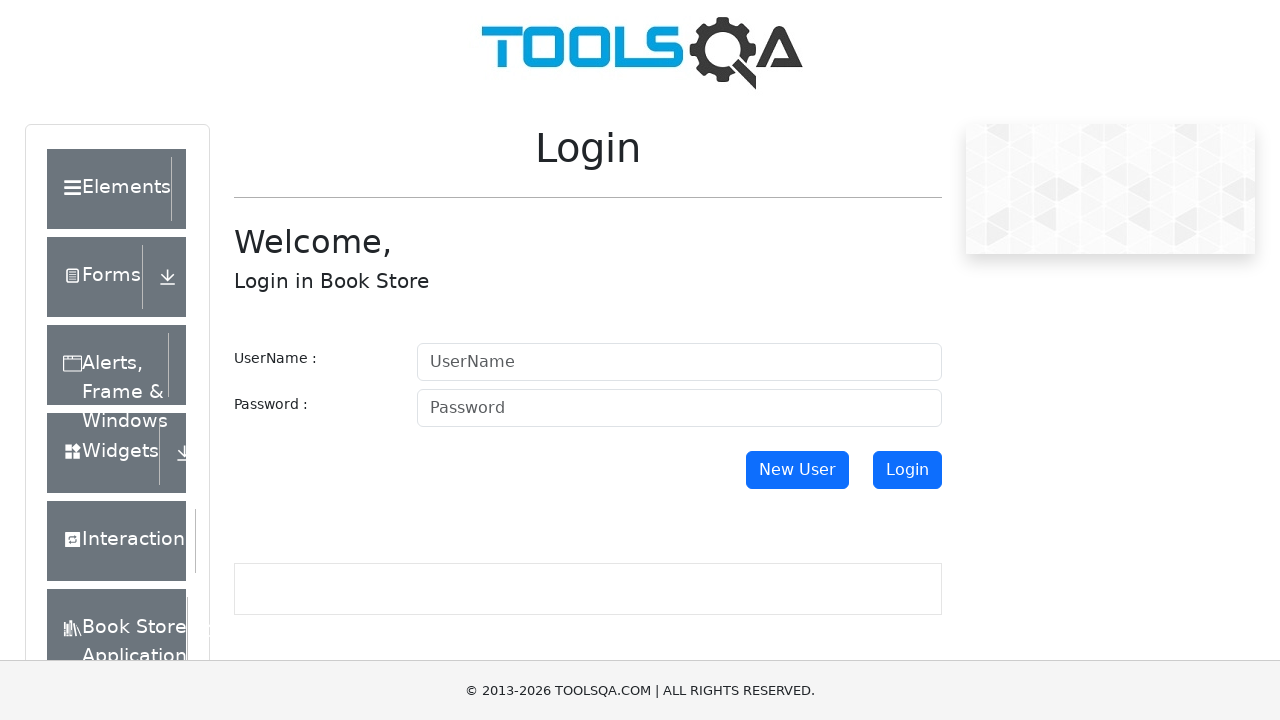

Login button became visible
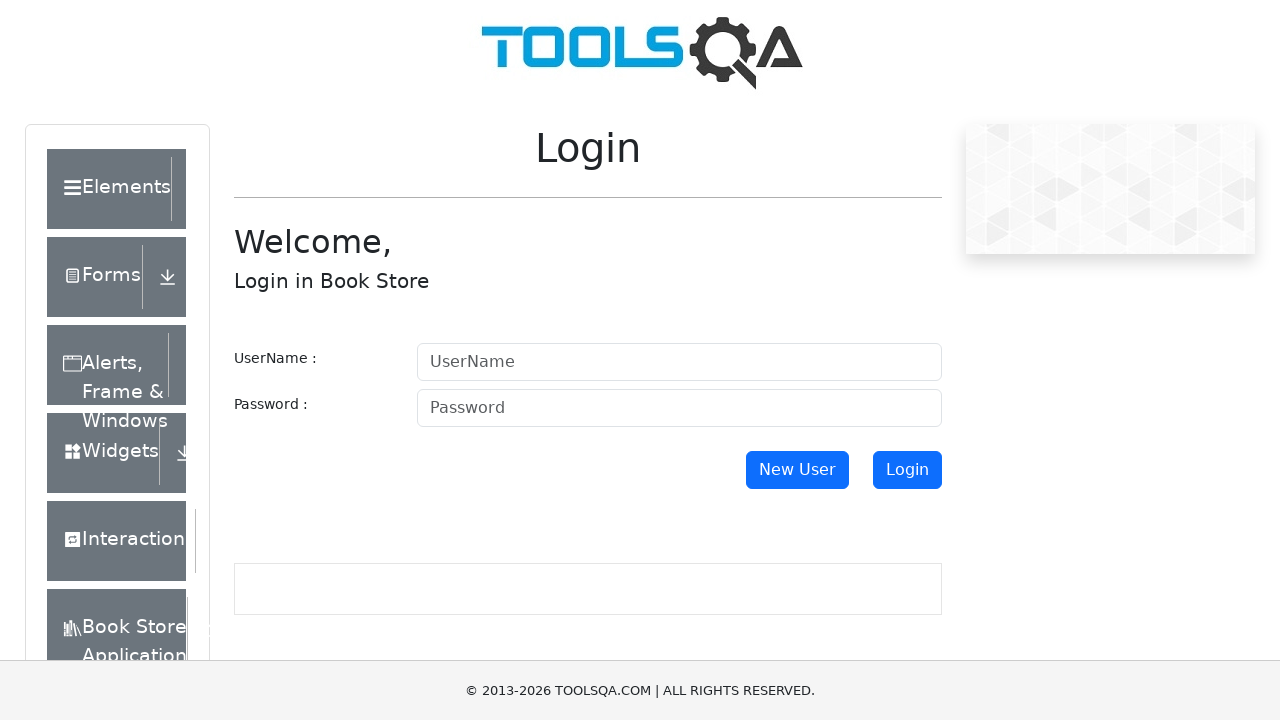

Clicked login button without entering credentials at (907, 470) on #login
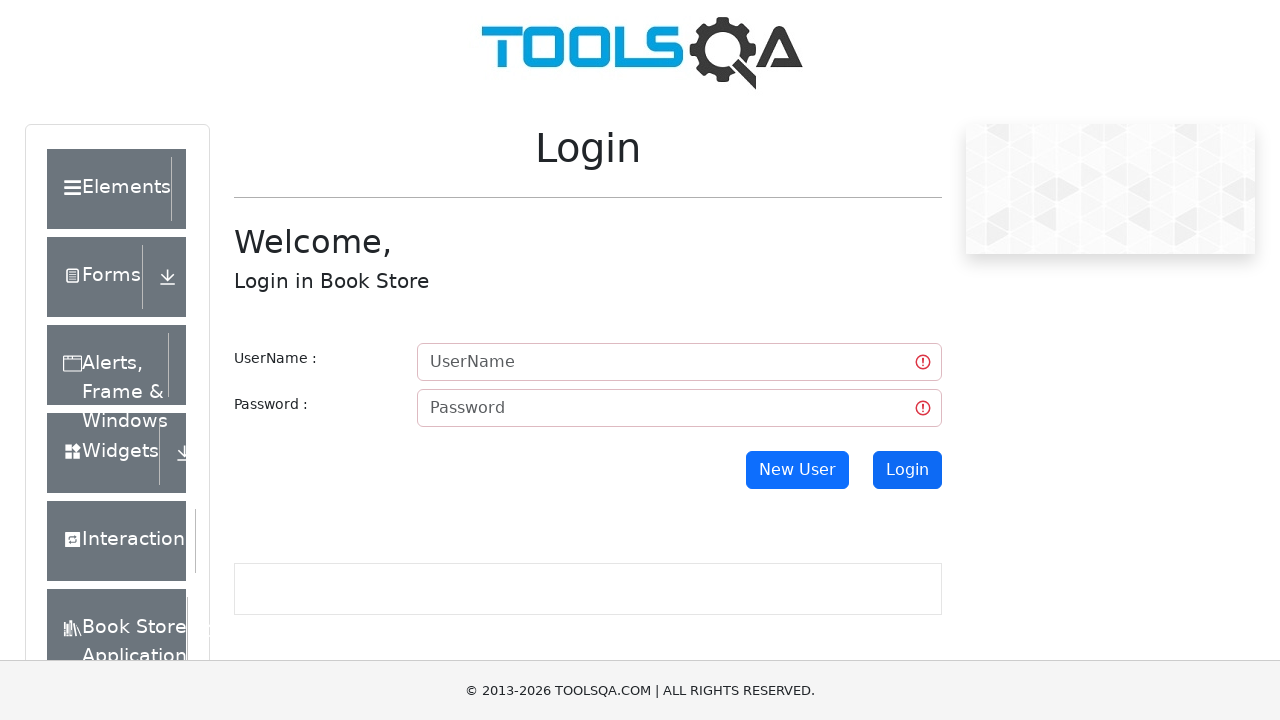

Waited 1 second for potential navigation
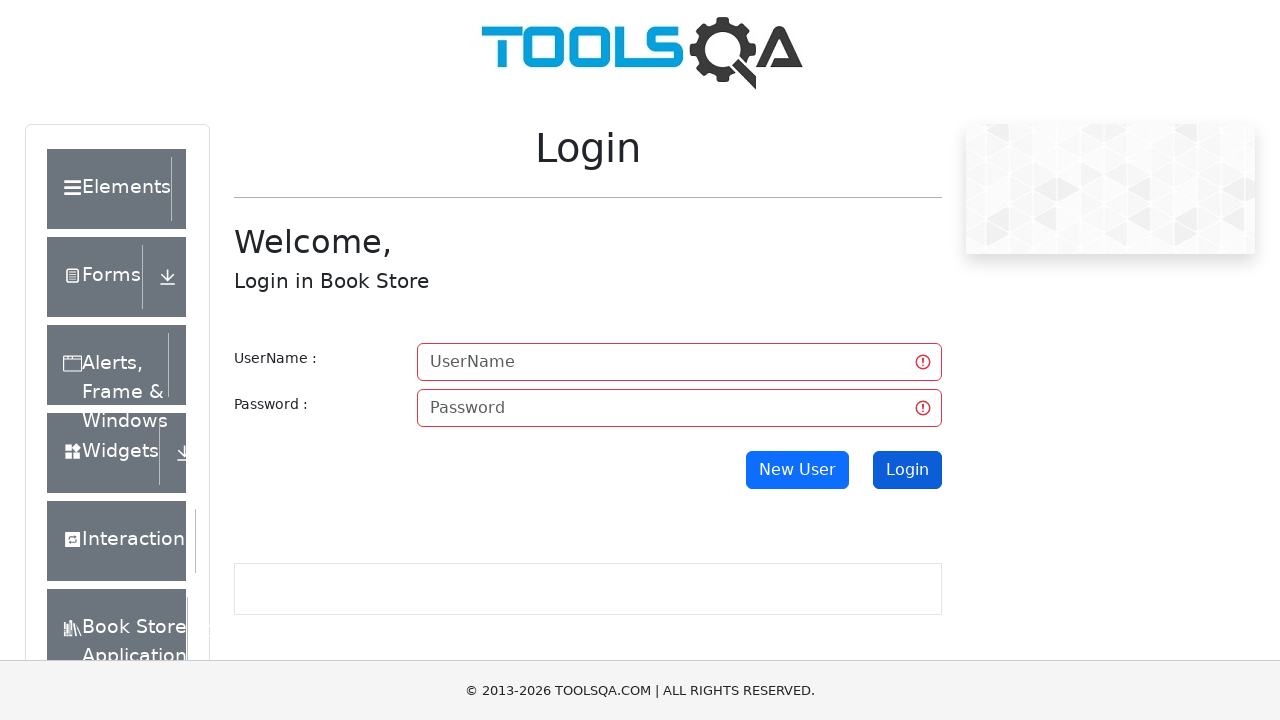

Retrieved current URL to verify no navigation occurred
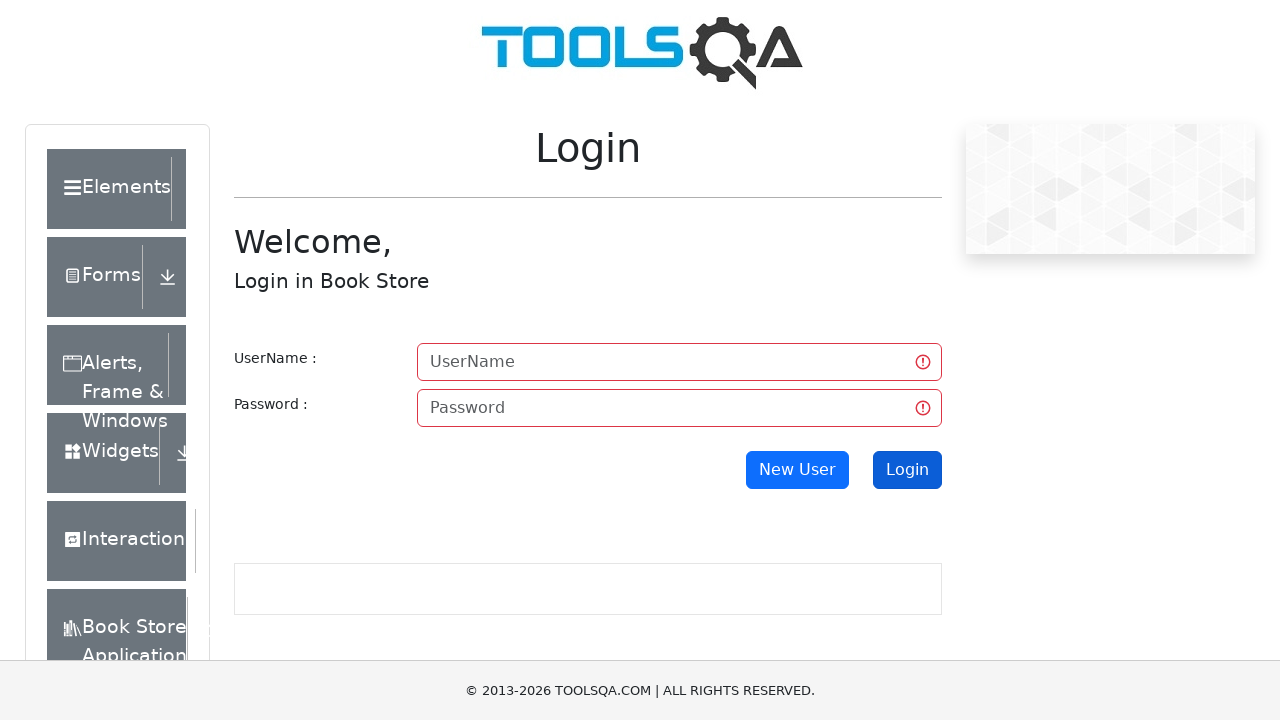

Asserted that URL remained unchanged - form validation working correctly
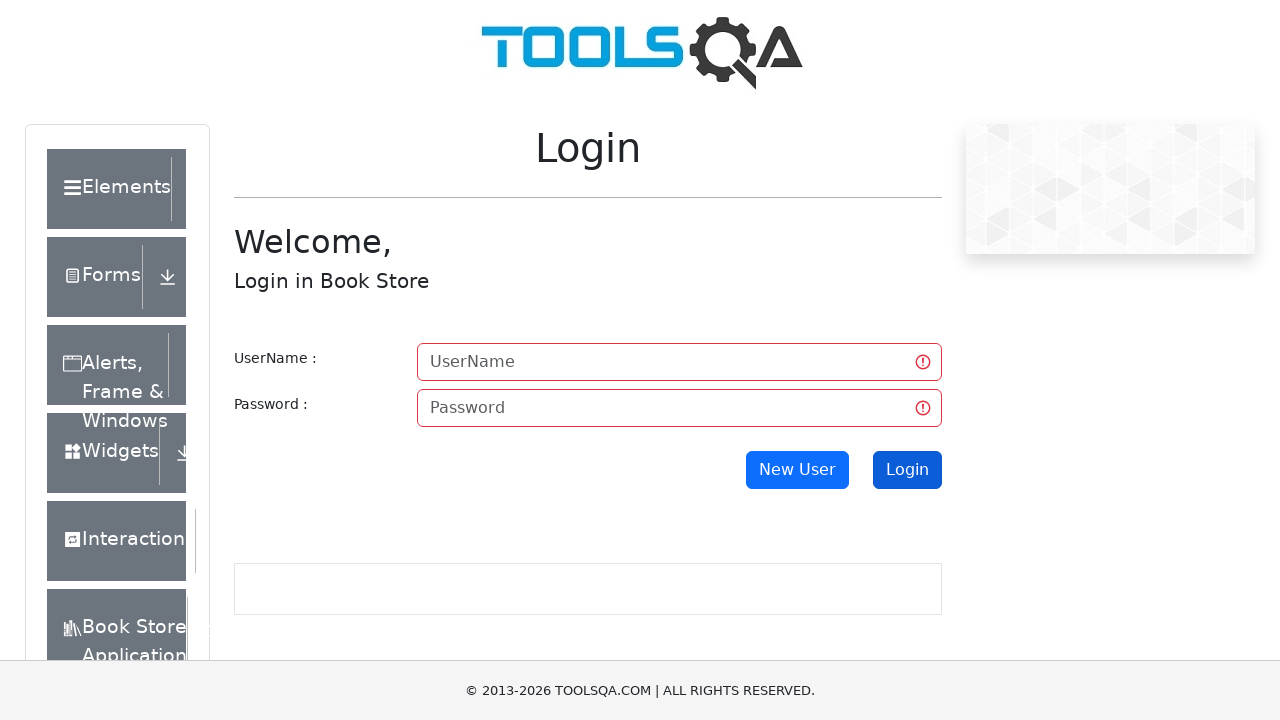

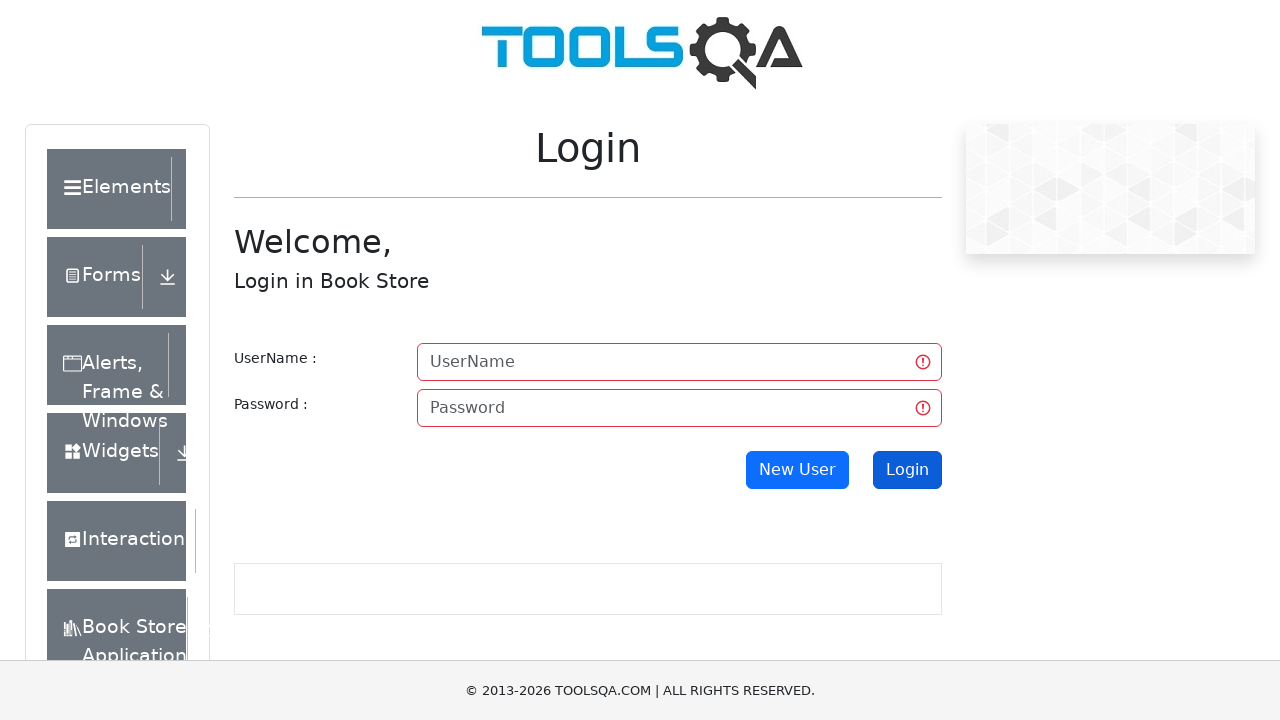